Verifies the current URL matches the expected value

Starting URL: https://opensource-demo.orangehrmlive.com/web/index.php/auth/login

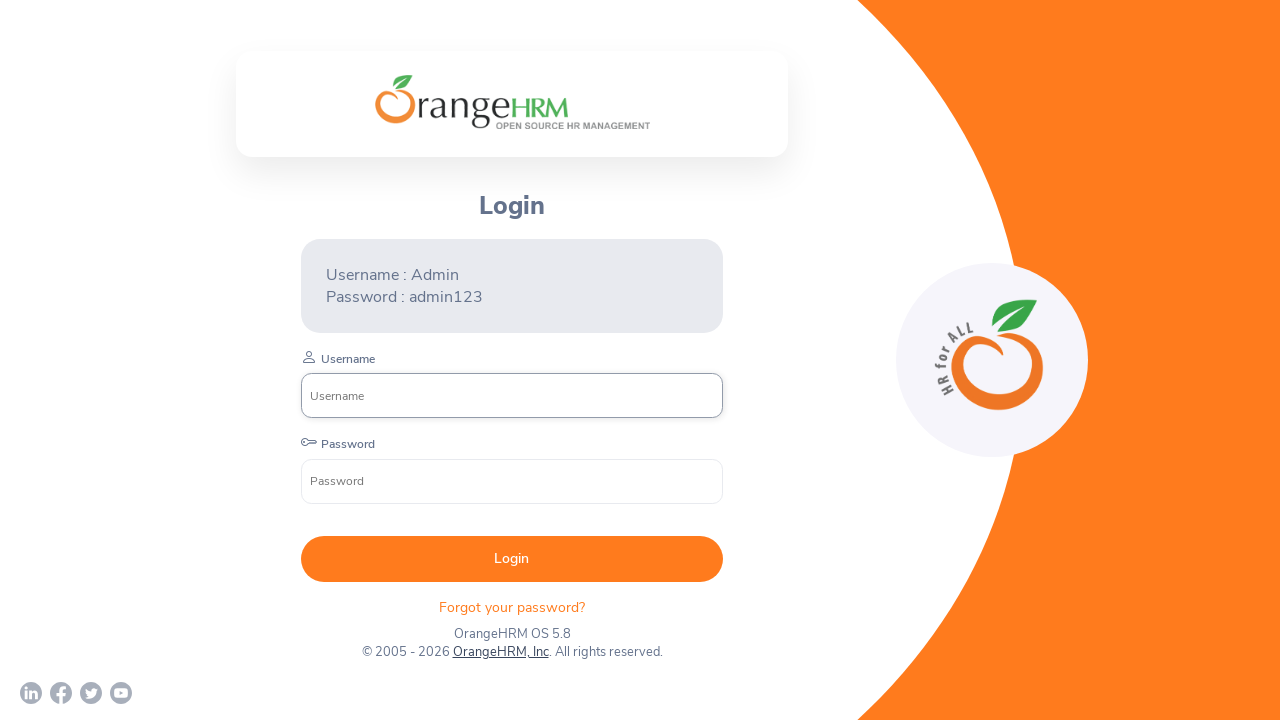

Retrieved current URL from page
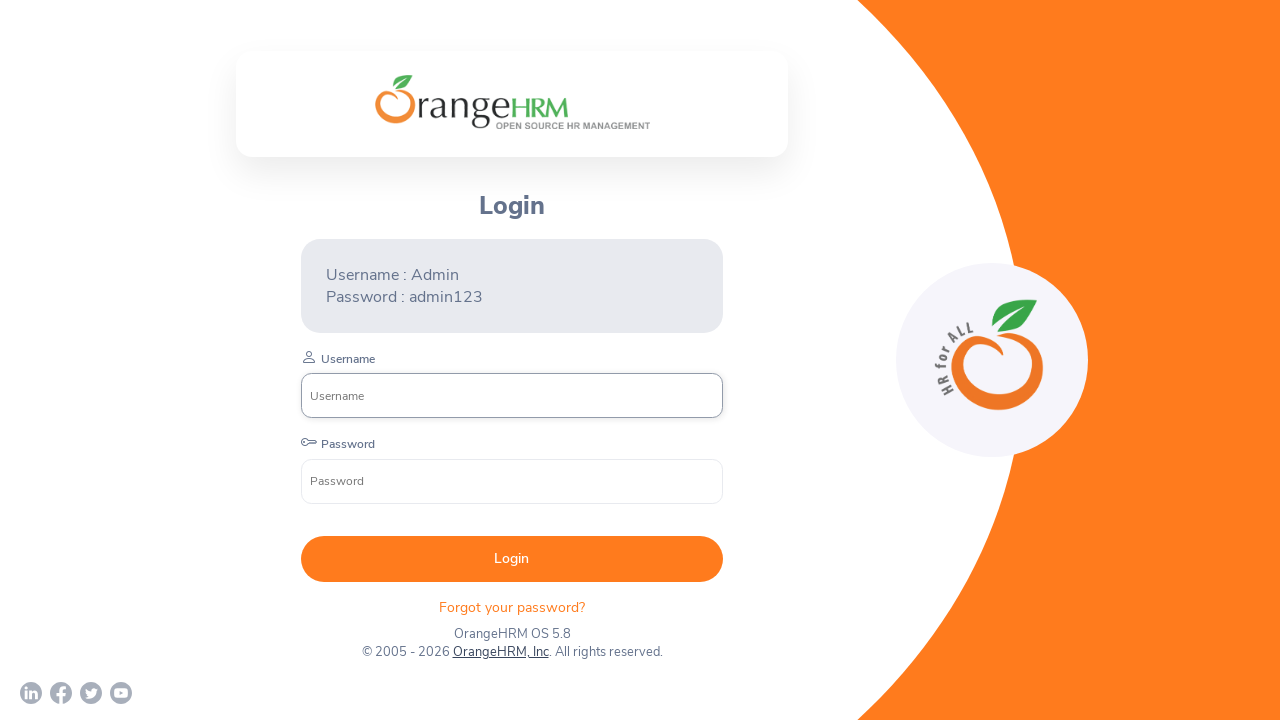

Verified current URL matches expected login page URL
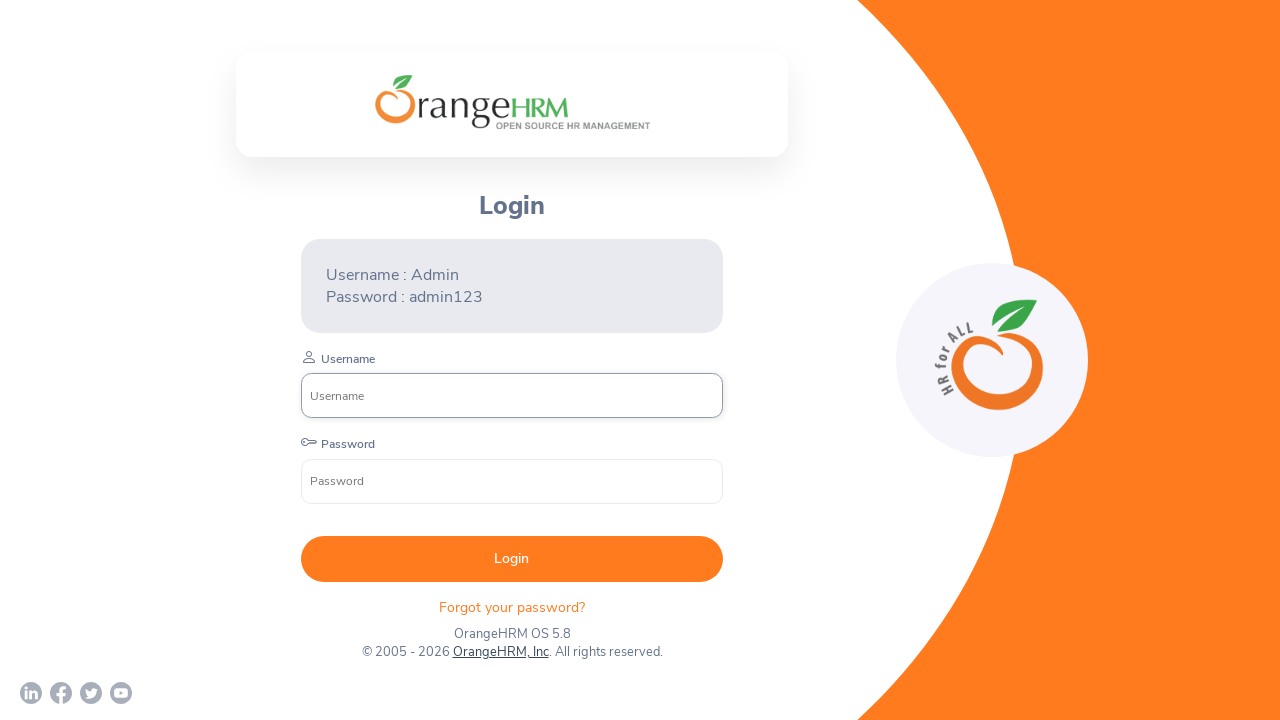

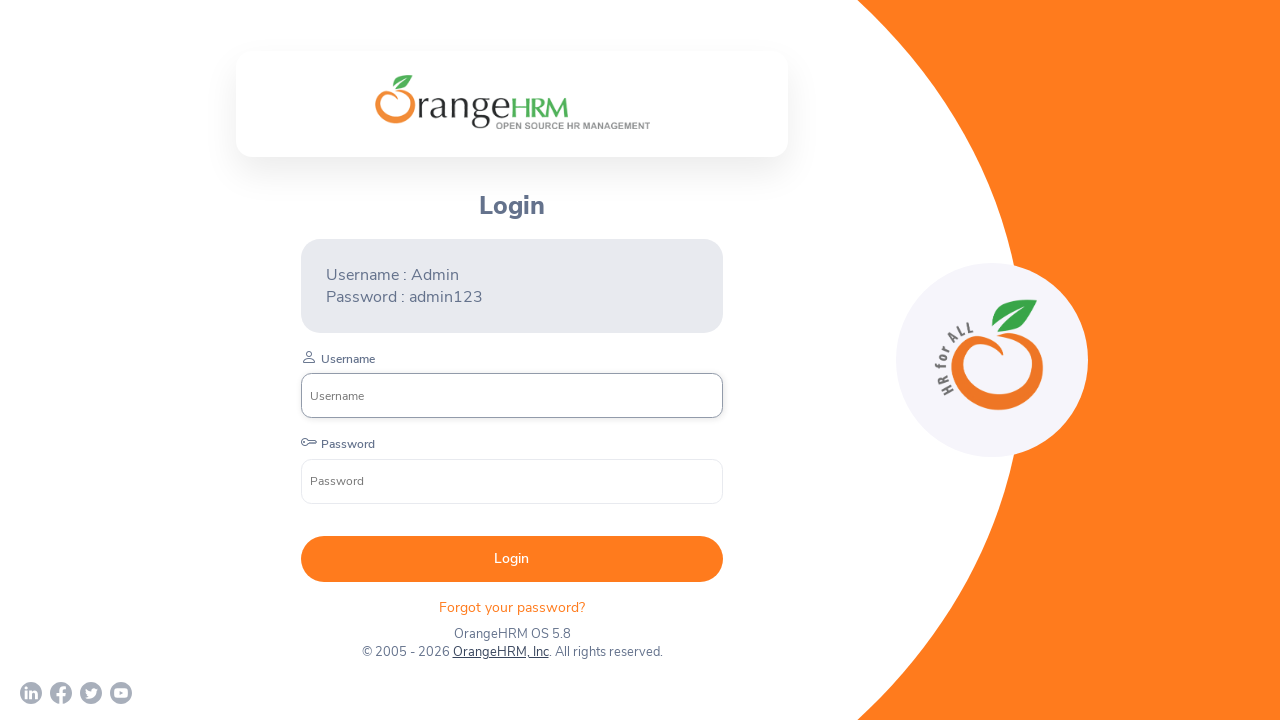